Tests dropdown selection functionality by iterating through all 7 options in a static dropdown menu, selecting each option by index

Starting URL: https://demoapps.qspiders.com/ui/dropdown?sublist=0

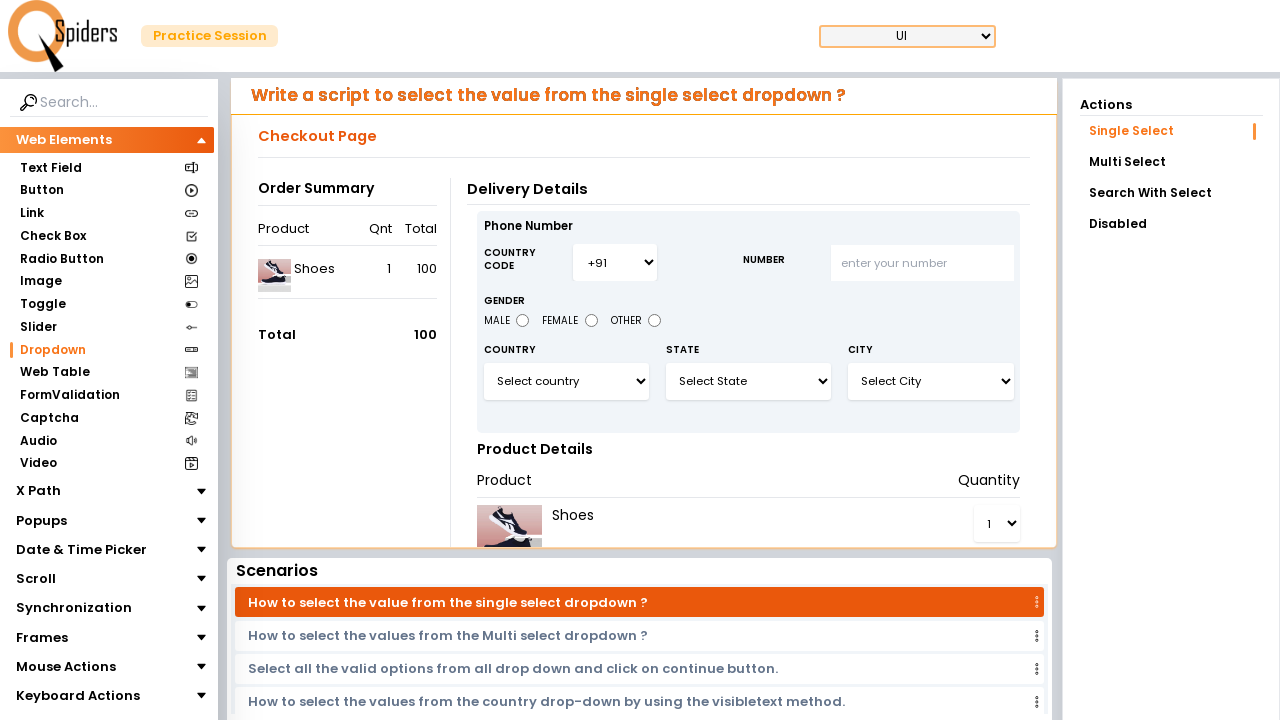

Located the static dropdown element with id 'select3'
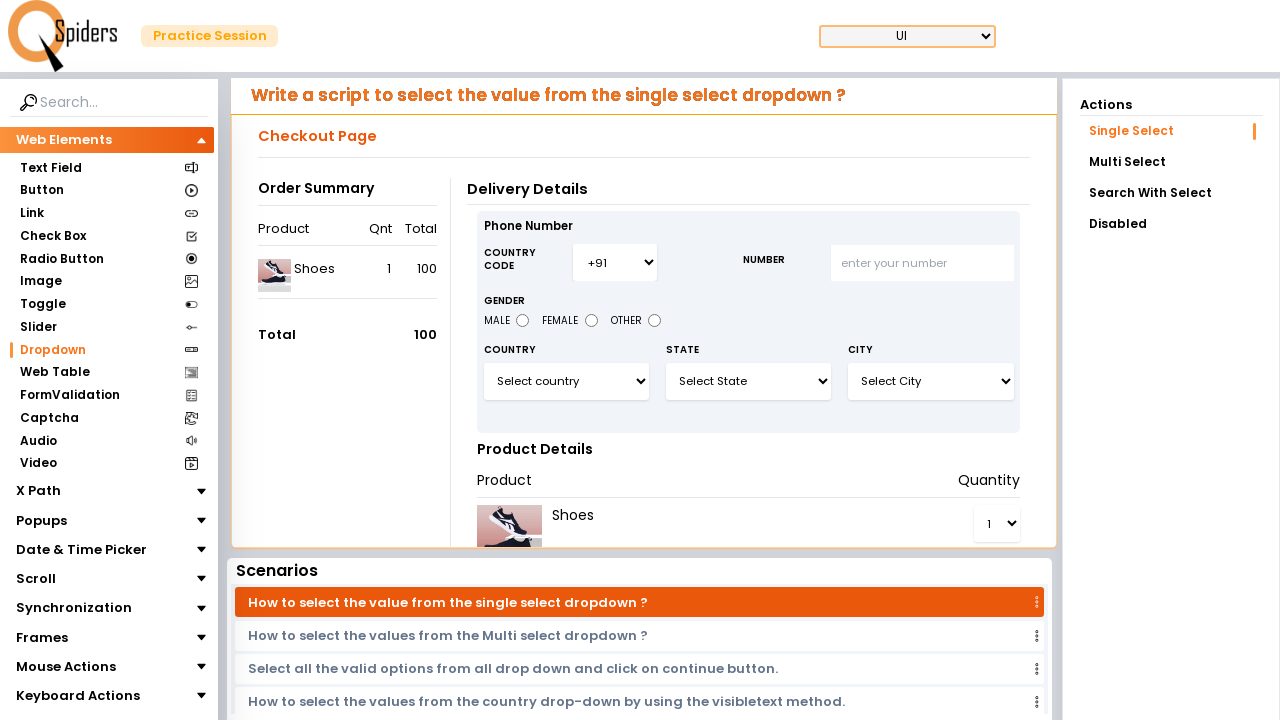

Selected dropdown option at index 0 on #select3
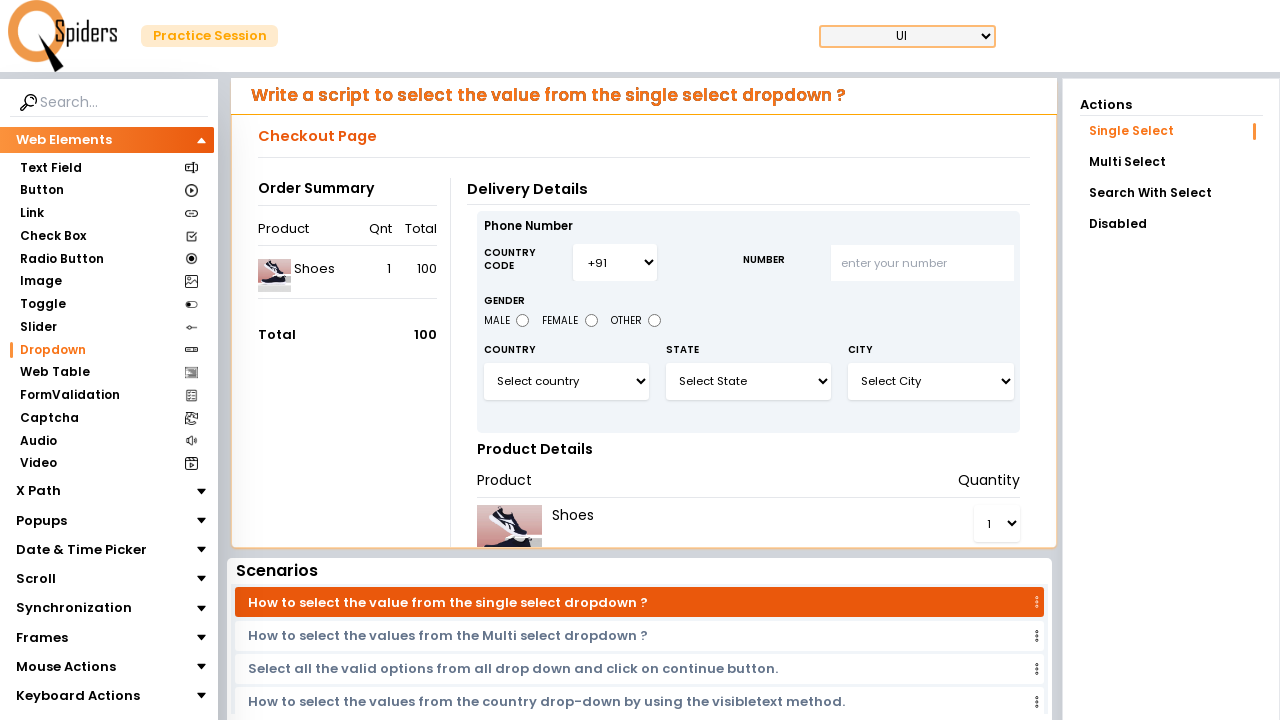

Waited 500ms to observe selection of option 0
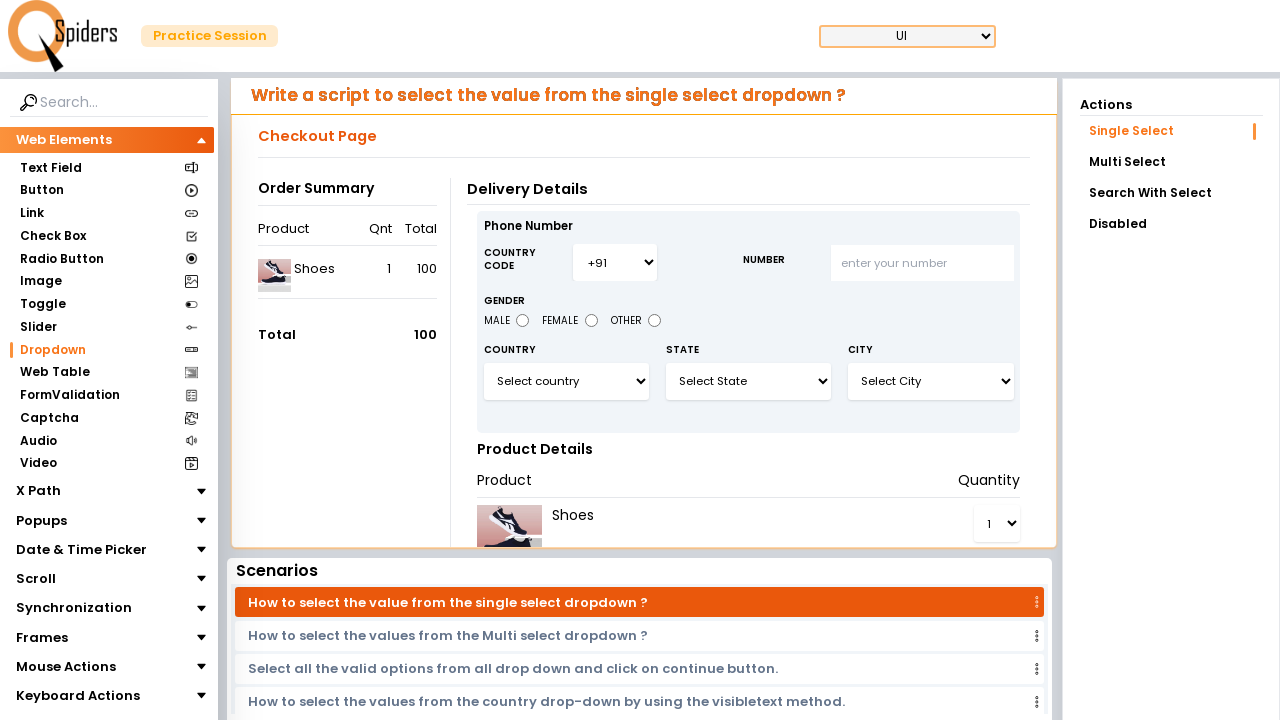

Selected dropdown option at index 1 on #select3
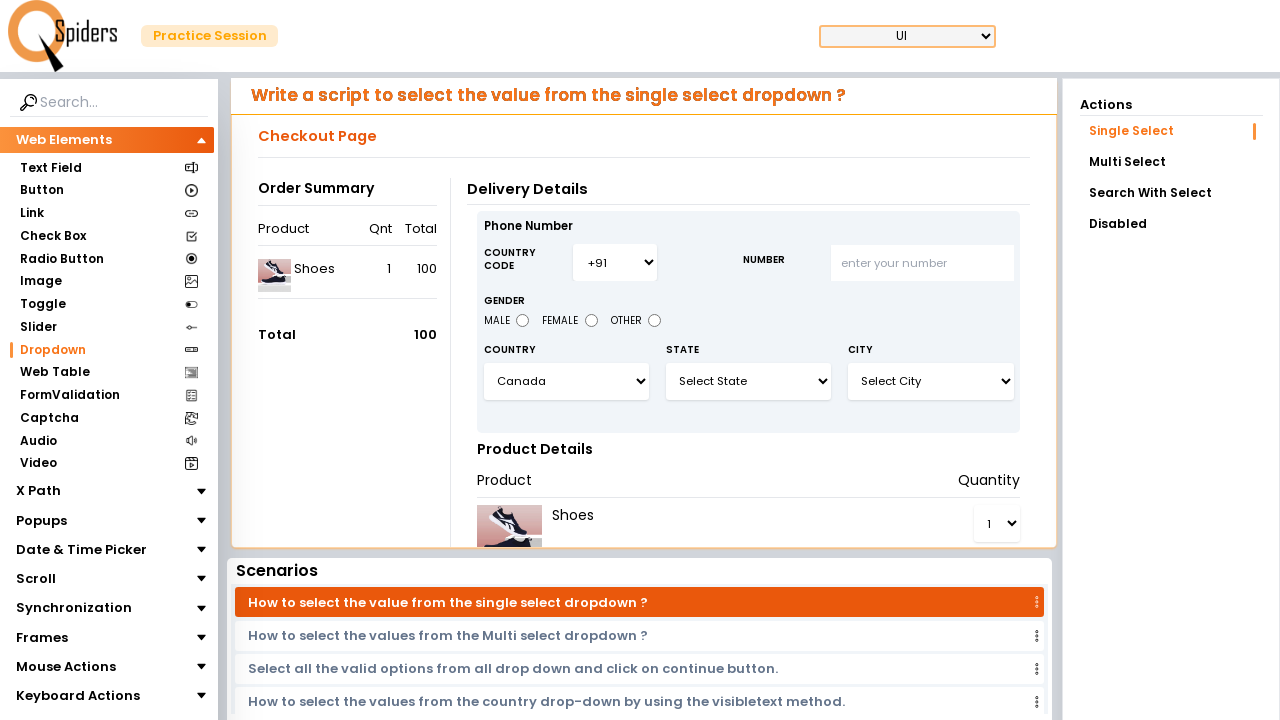

Waited 500ms to observe selection of option 1
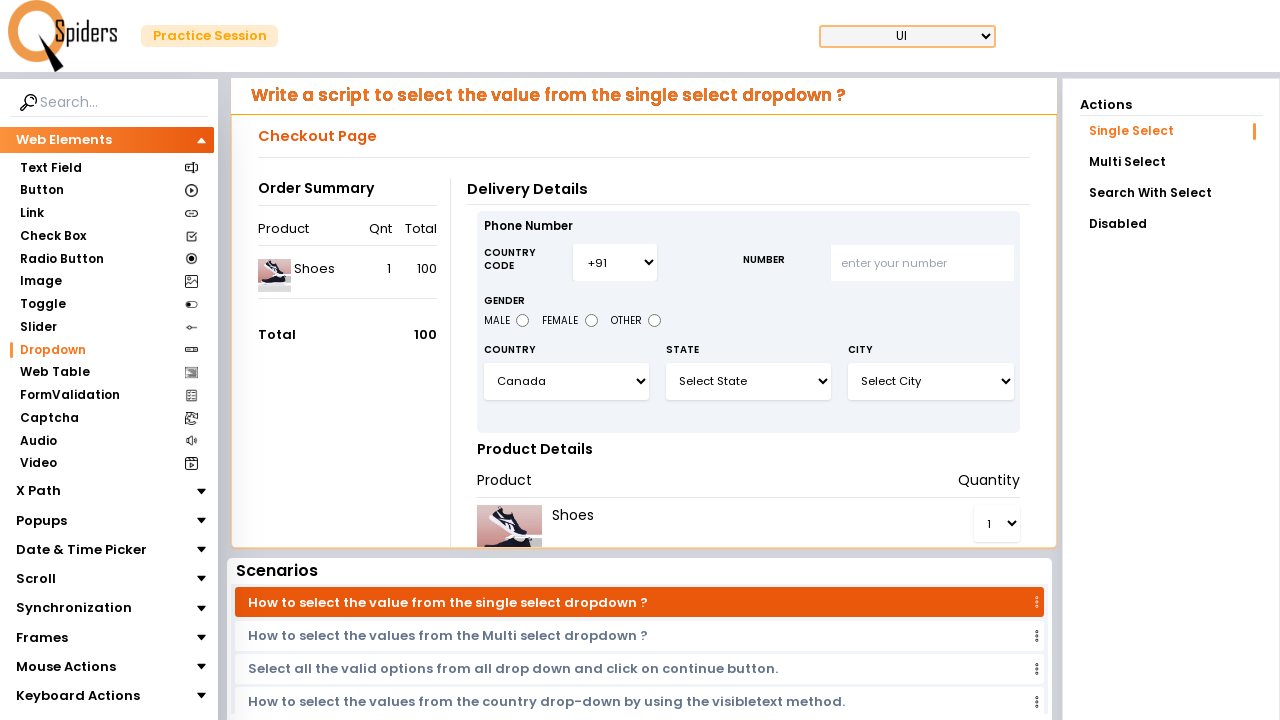

Selected dropdown option at index 2 on #select3
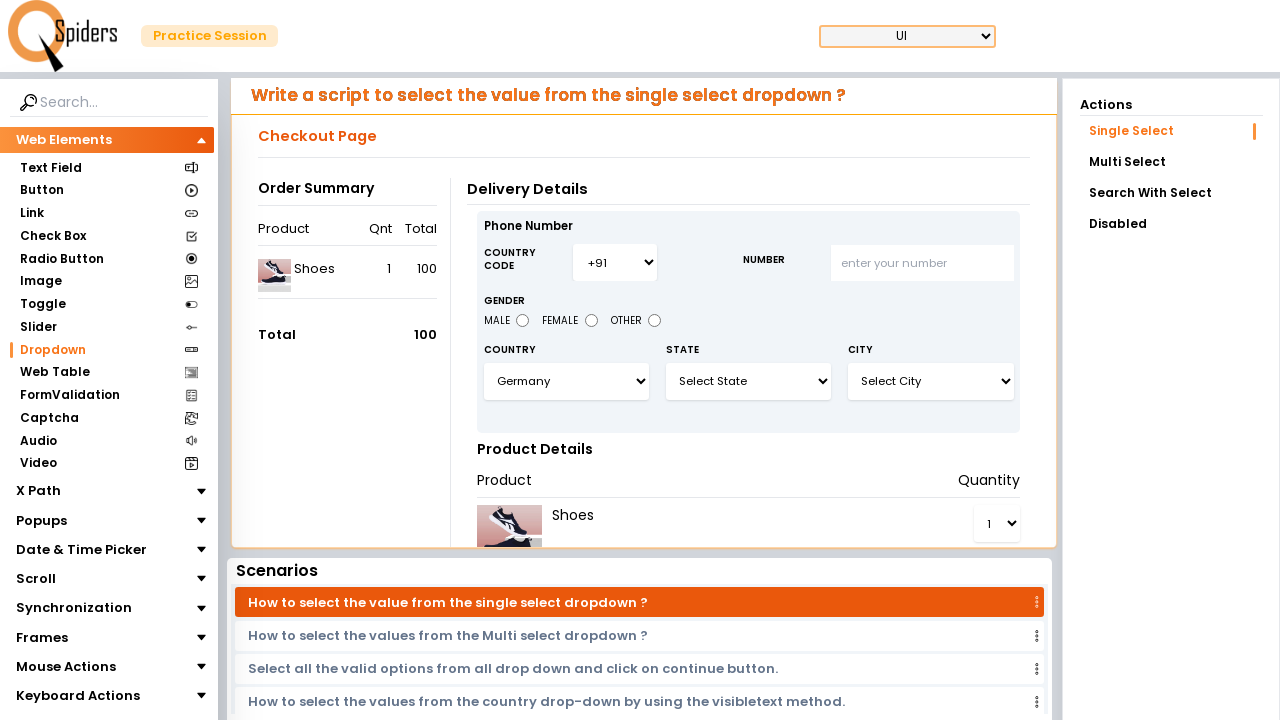

Waited 500ms to observe selection of option 2
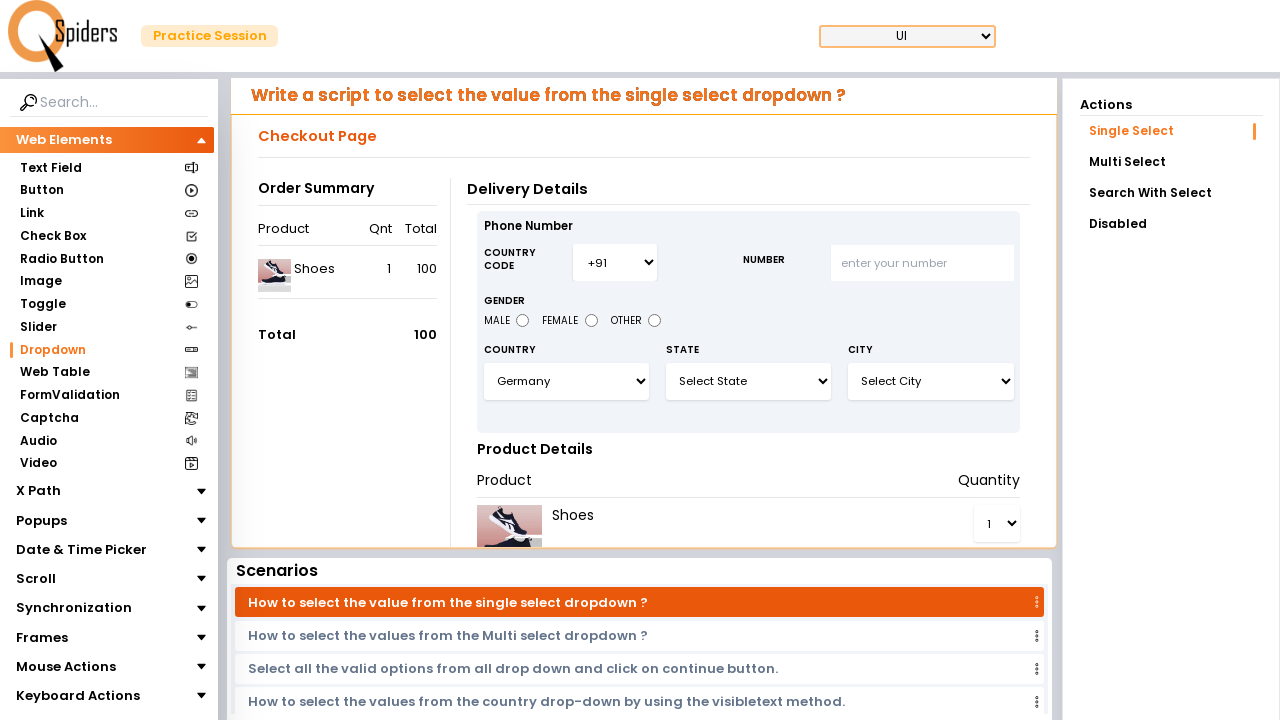

Selected dropdown option at index 3 on #select3
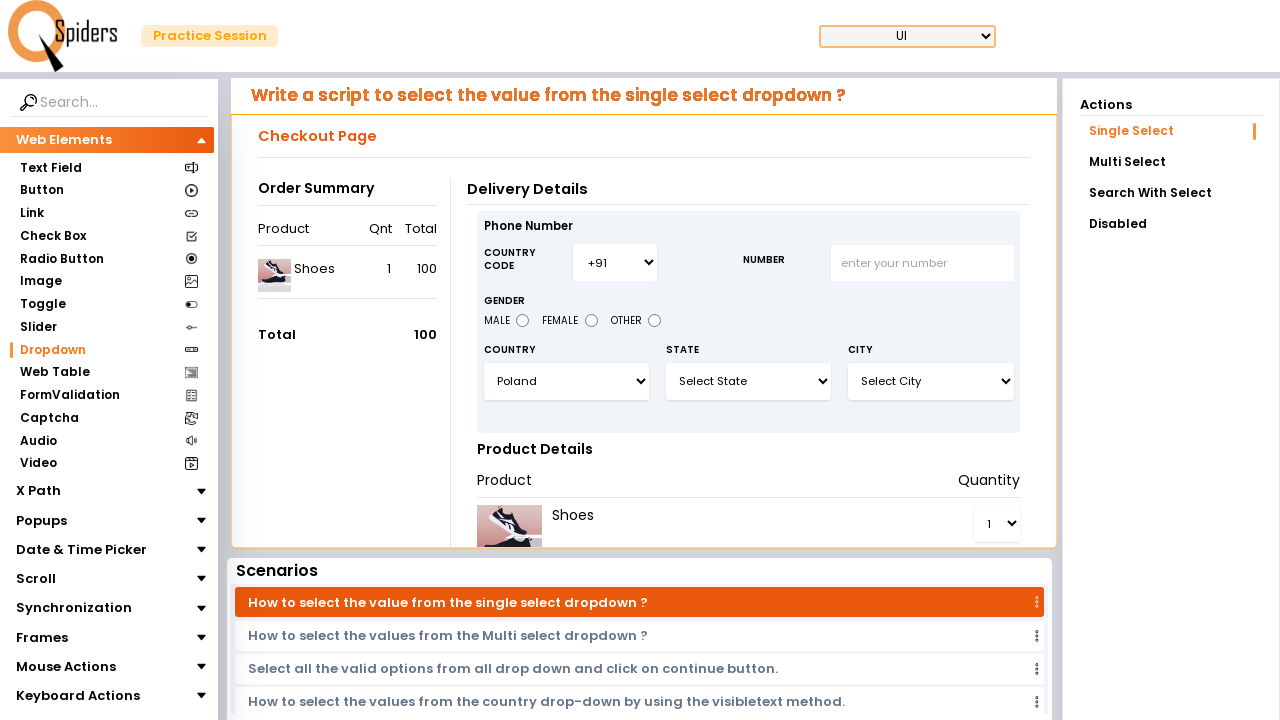

Waited 500ms to observe selection of option 3
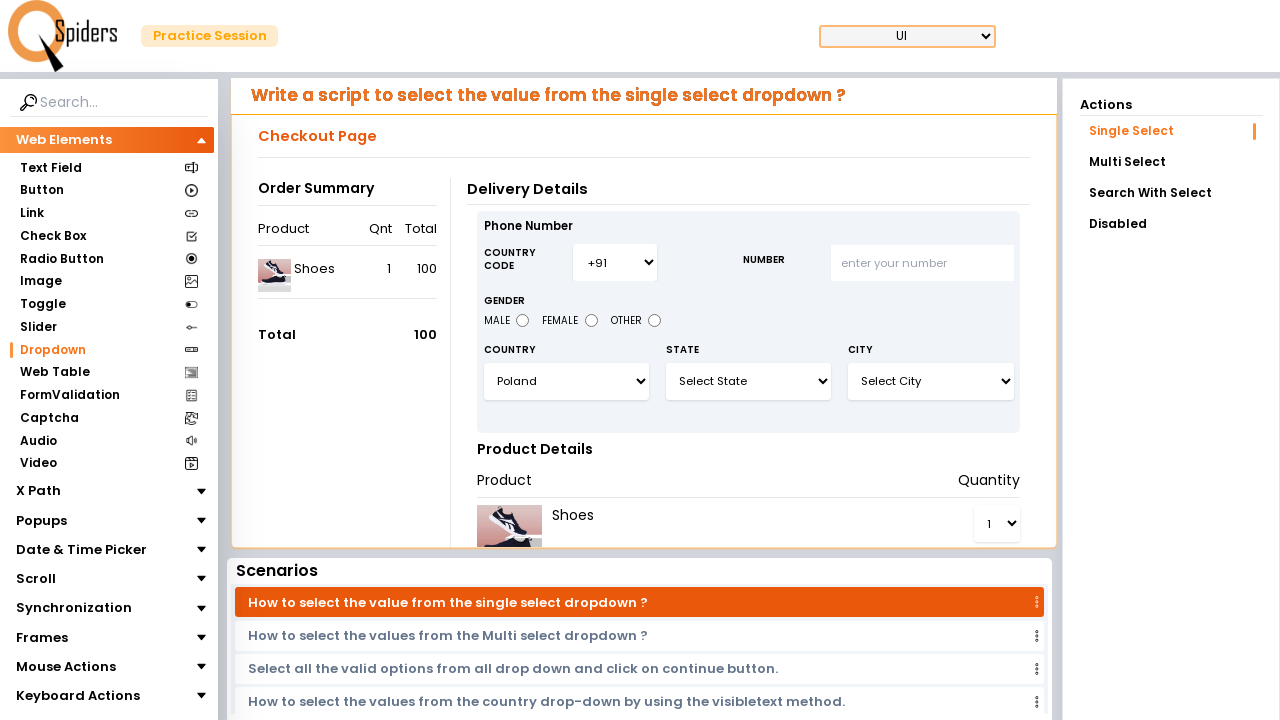

Selected dropdown option at index 4 on #select3
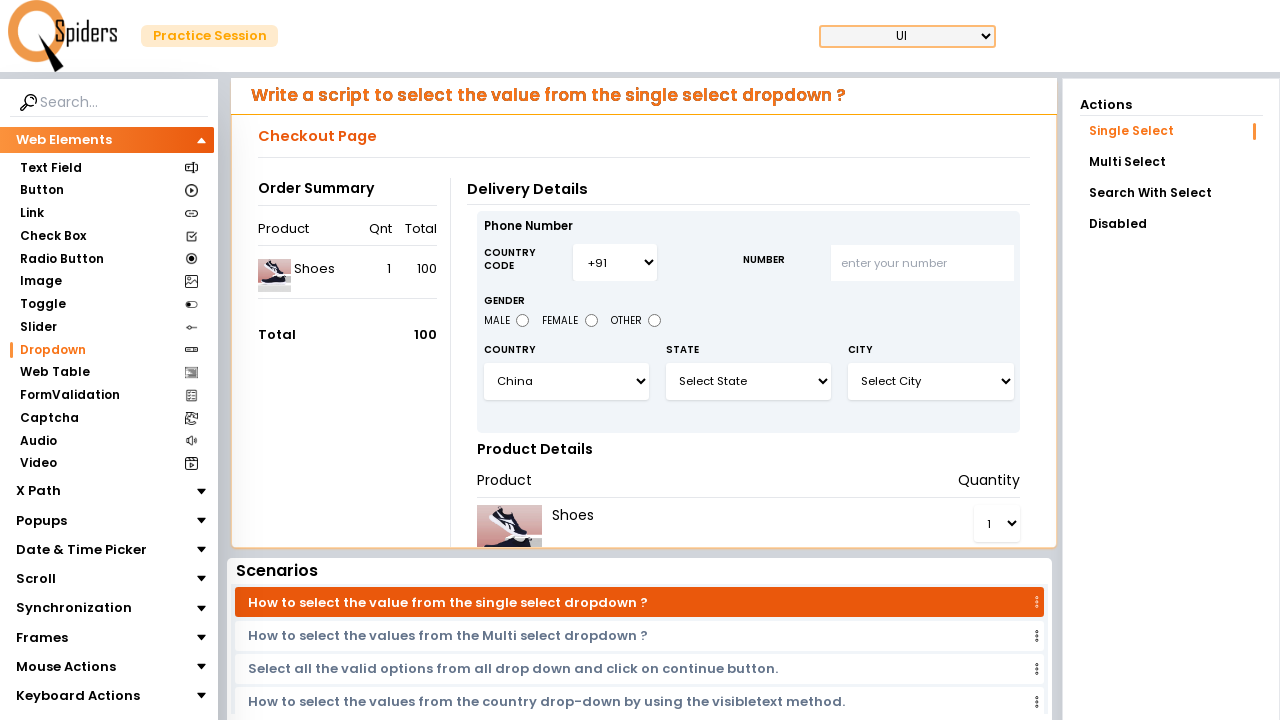

Waited 500ms to observe selection of option 4
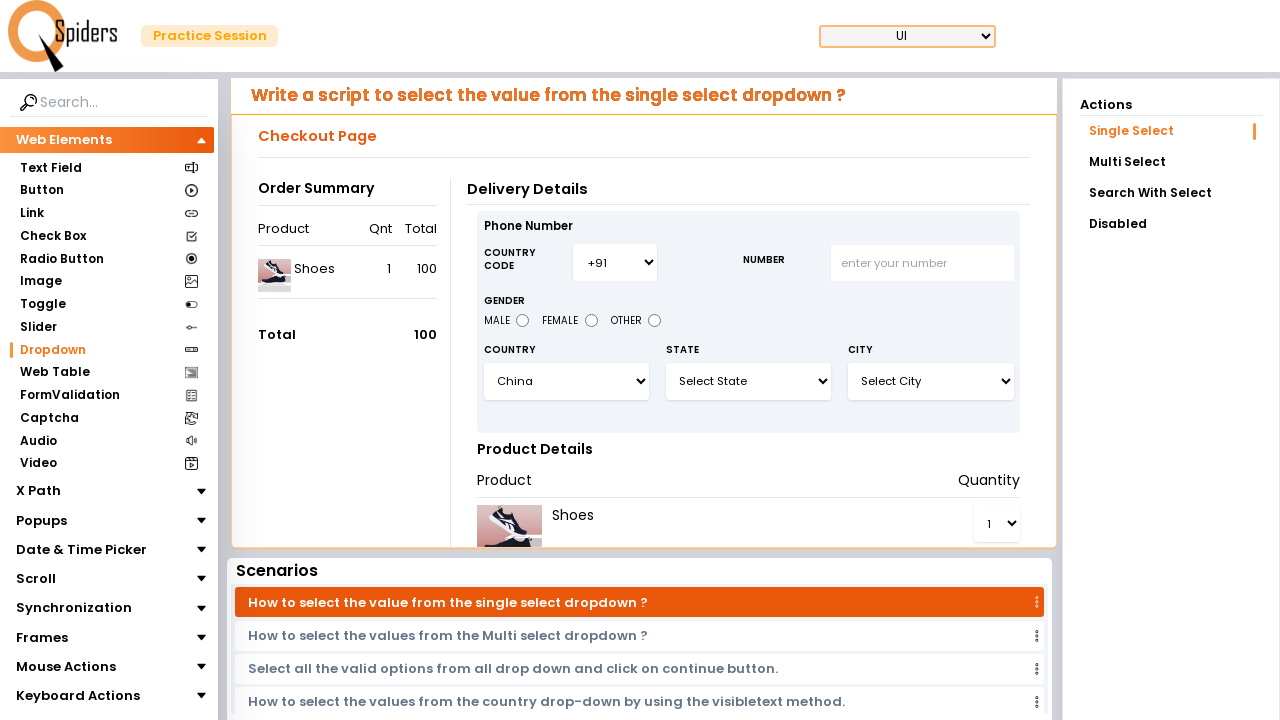

Selected dropdown option at index 5 on #select3
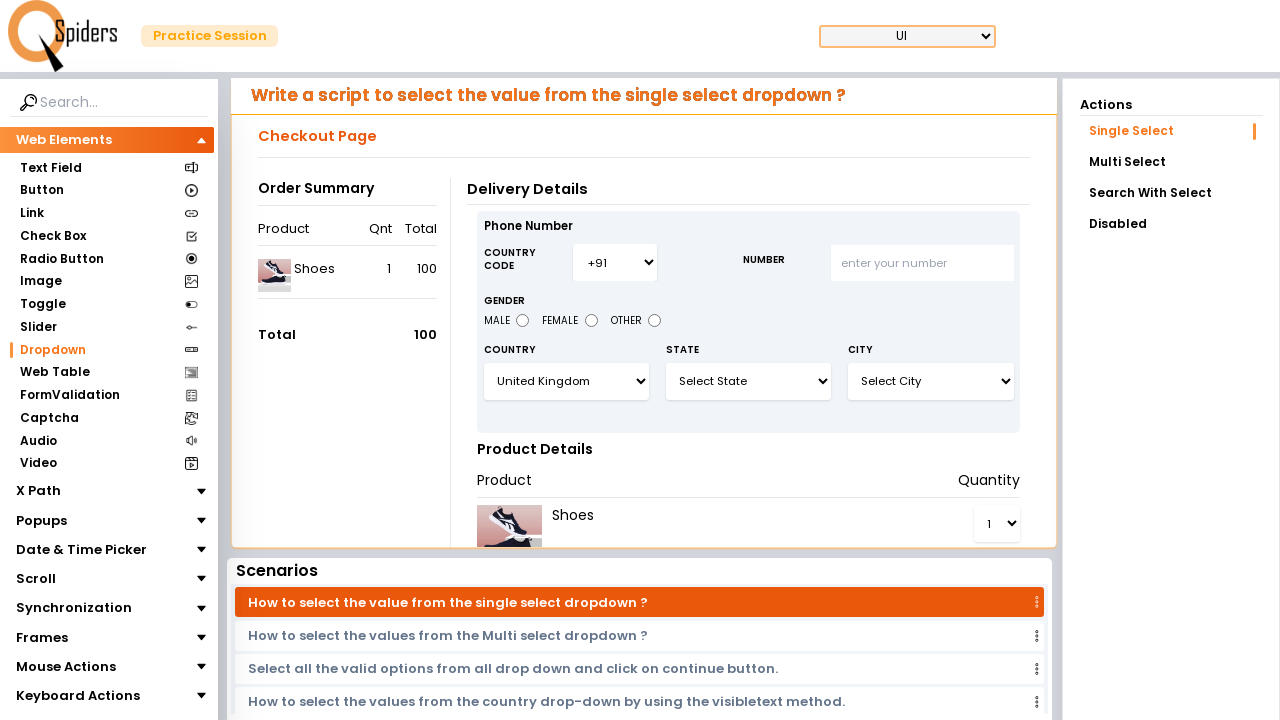

Waited 500ms to observe selection of option 5
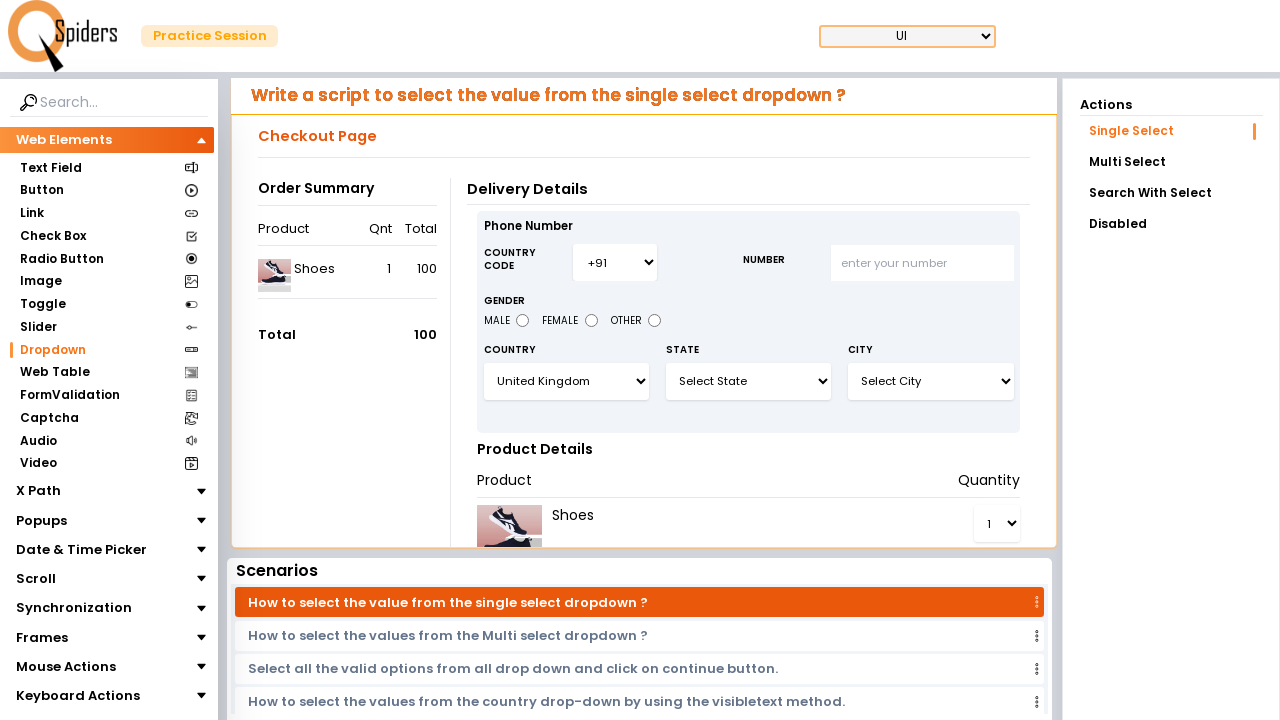

Selected dropdown option at index 6 on #select3
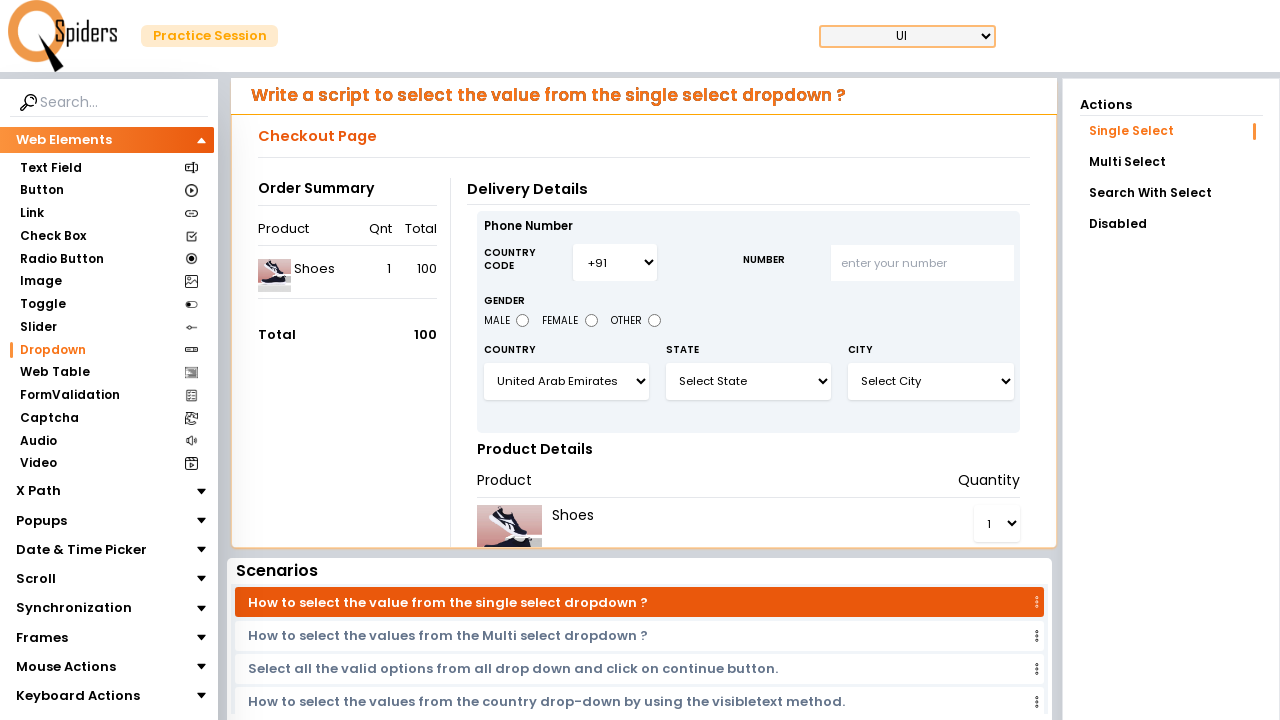

Waited 500ms to observe selection of option 6
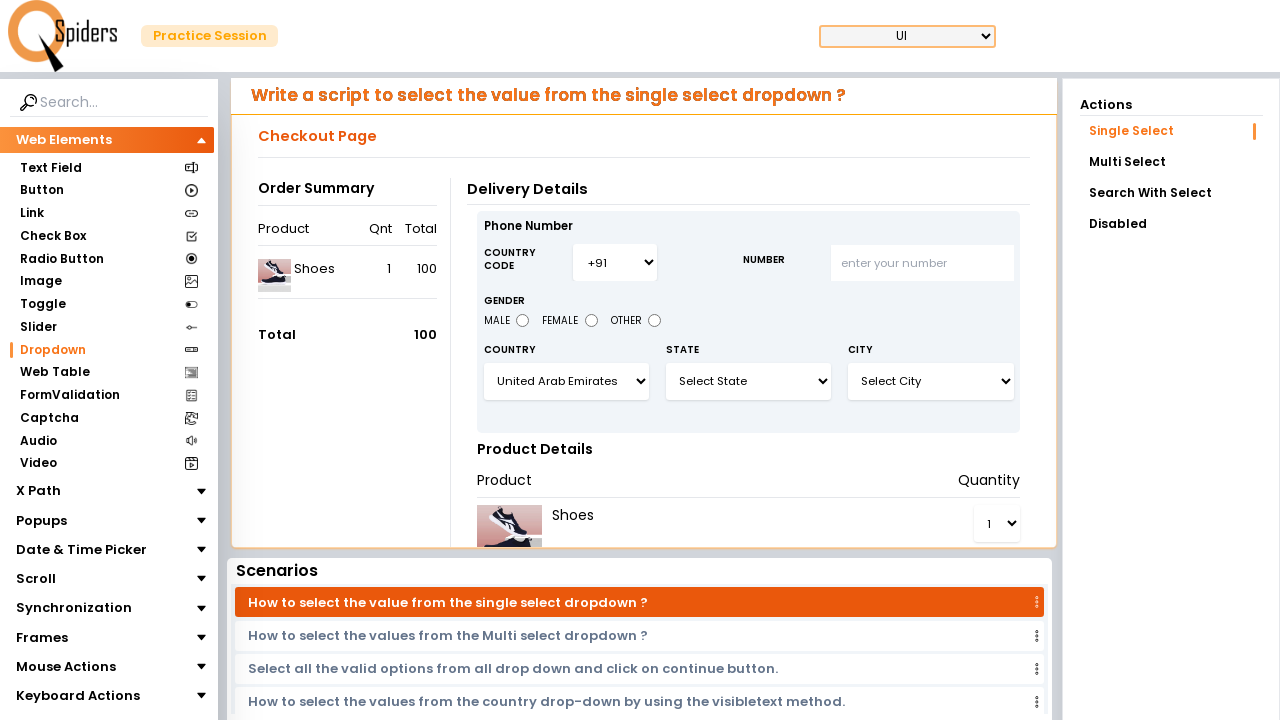

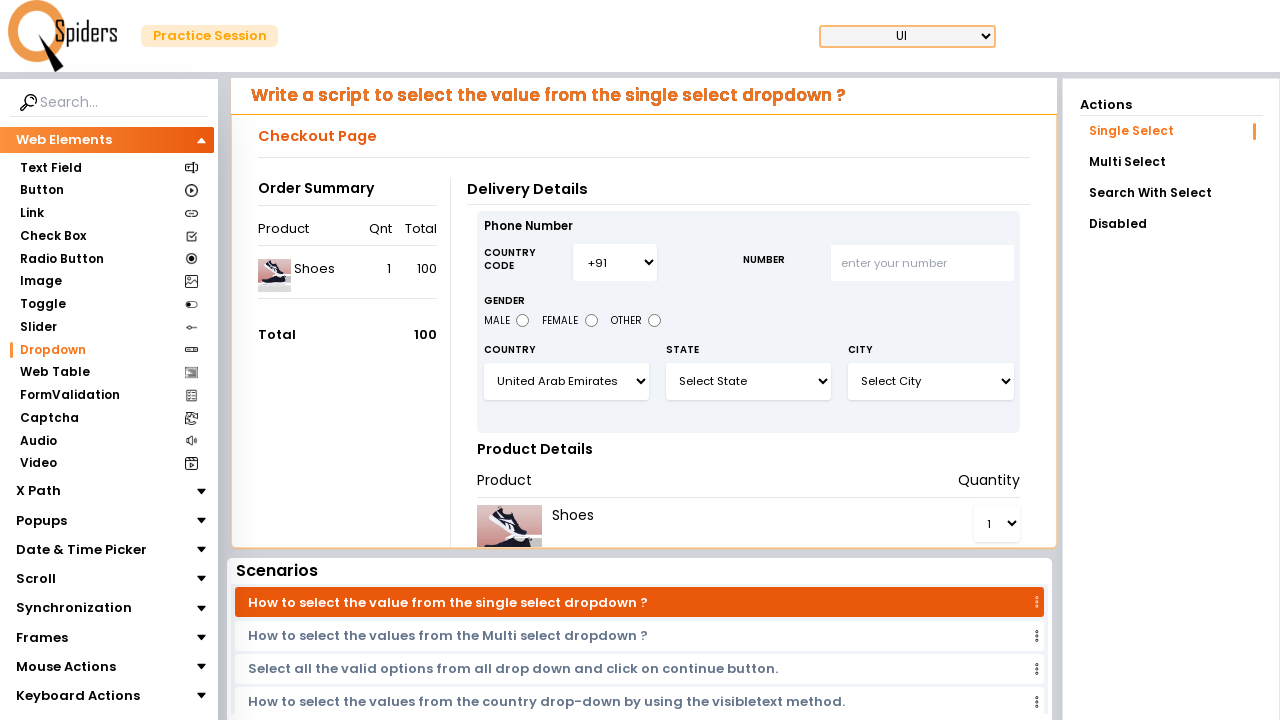